Navigates to a sports news article page and maximizes the browser window. The original script also takes a screenshot, but since that's a utility action rather than browser interaction, the core test is simply loading and displaying the page.

Starting URL: https://www.thequint.com/sports/world-cup/india-vs-bangladesh-world-cup-2019-match-ball-by-ball-live-cricket-score-updates

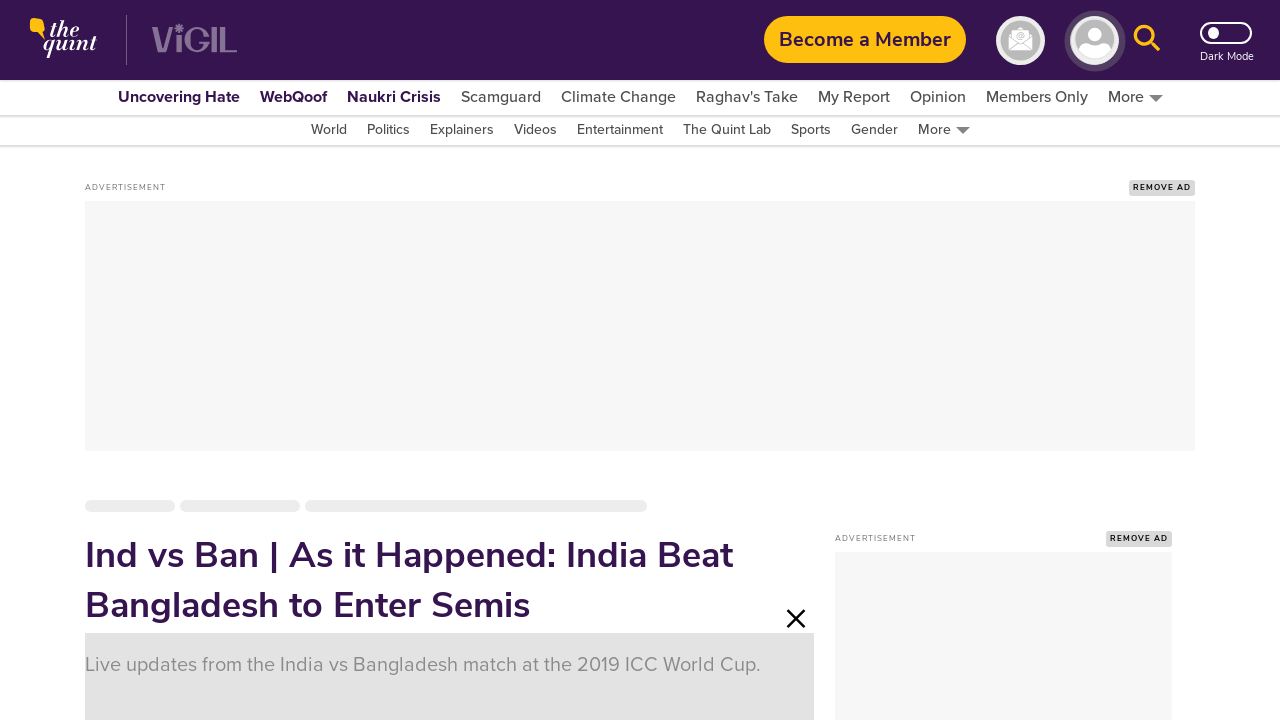

Set viewport size to 1920x1080 to maximize browser window
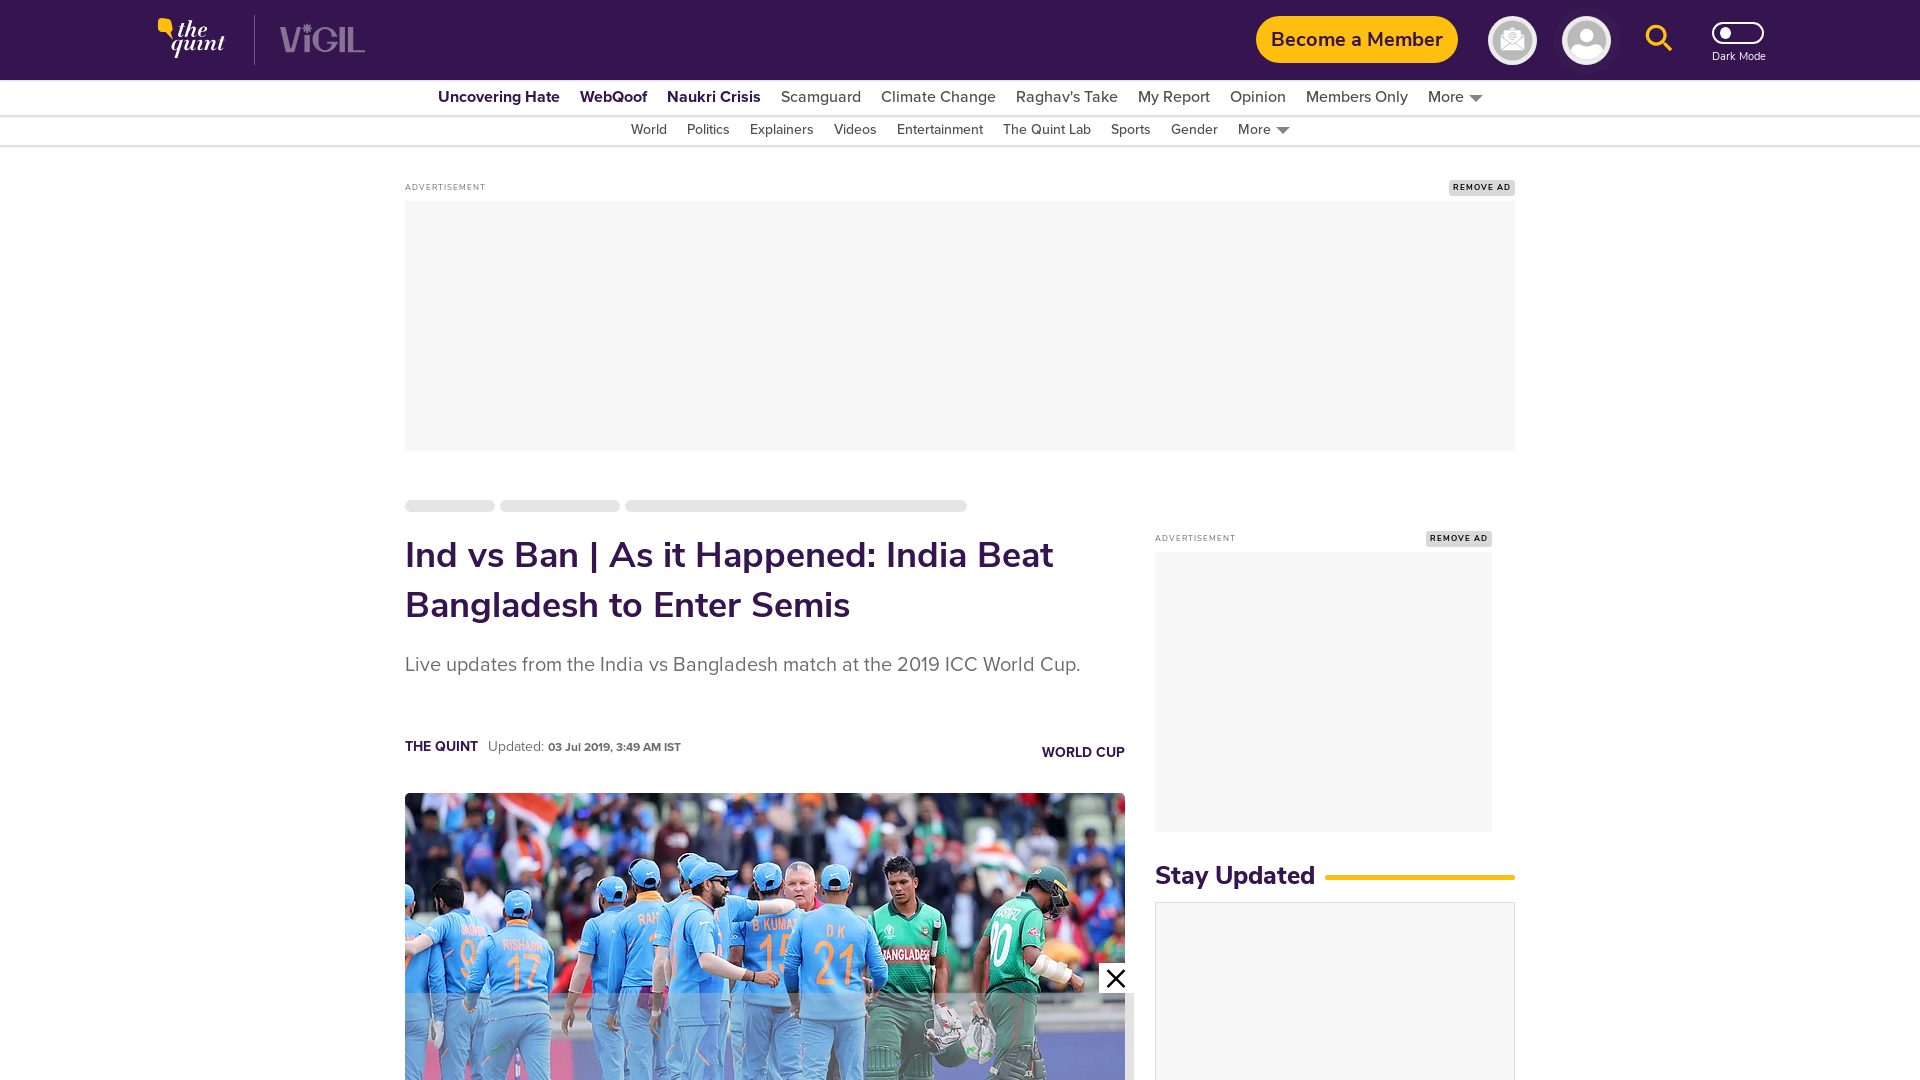

Waited for page content to load (domcontentloaded)
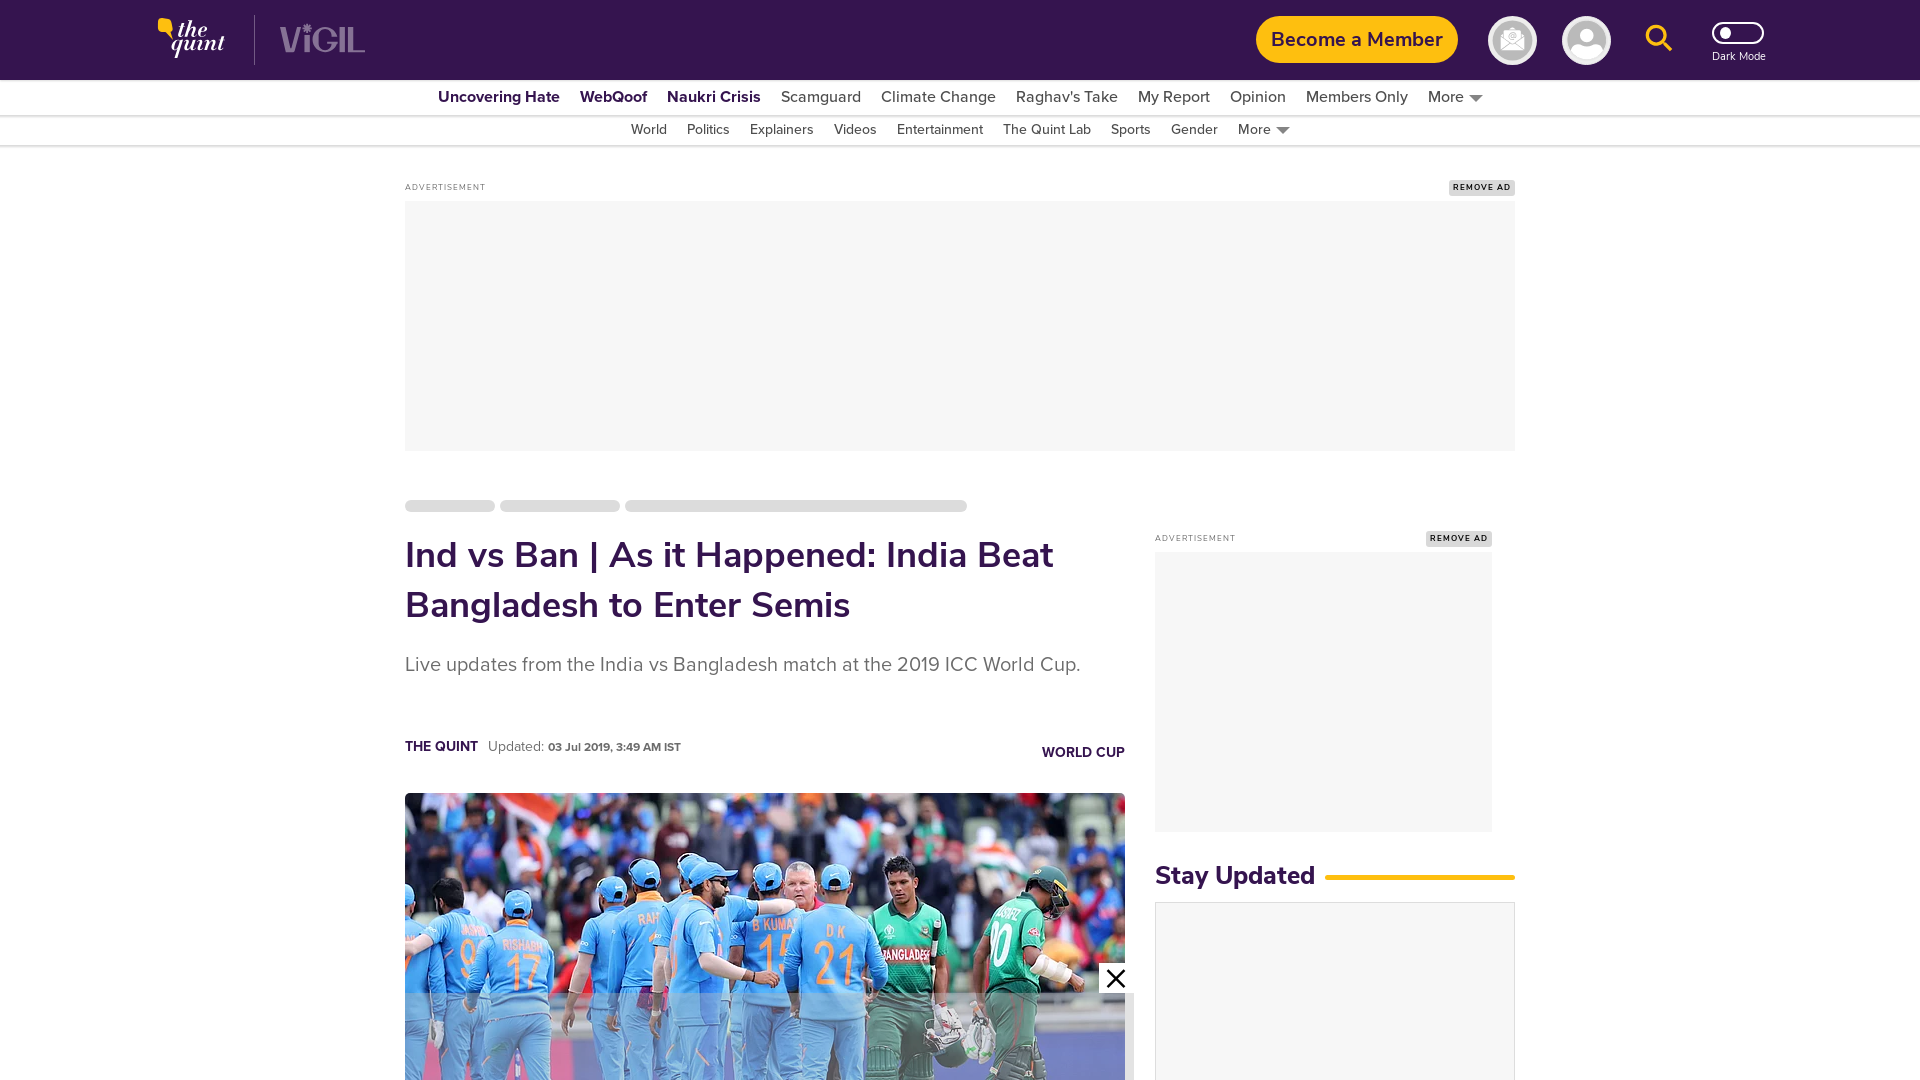

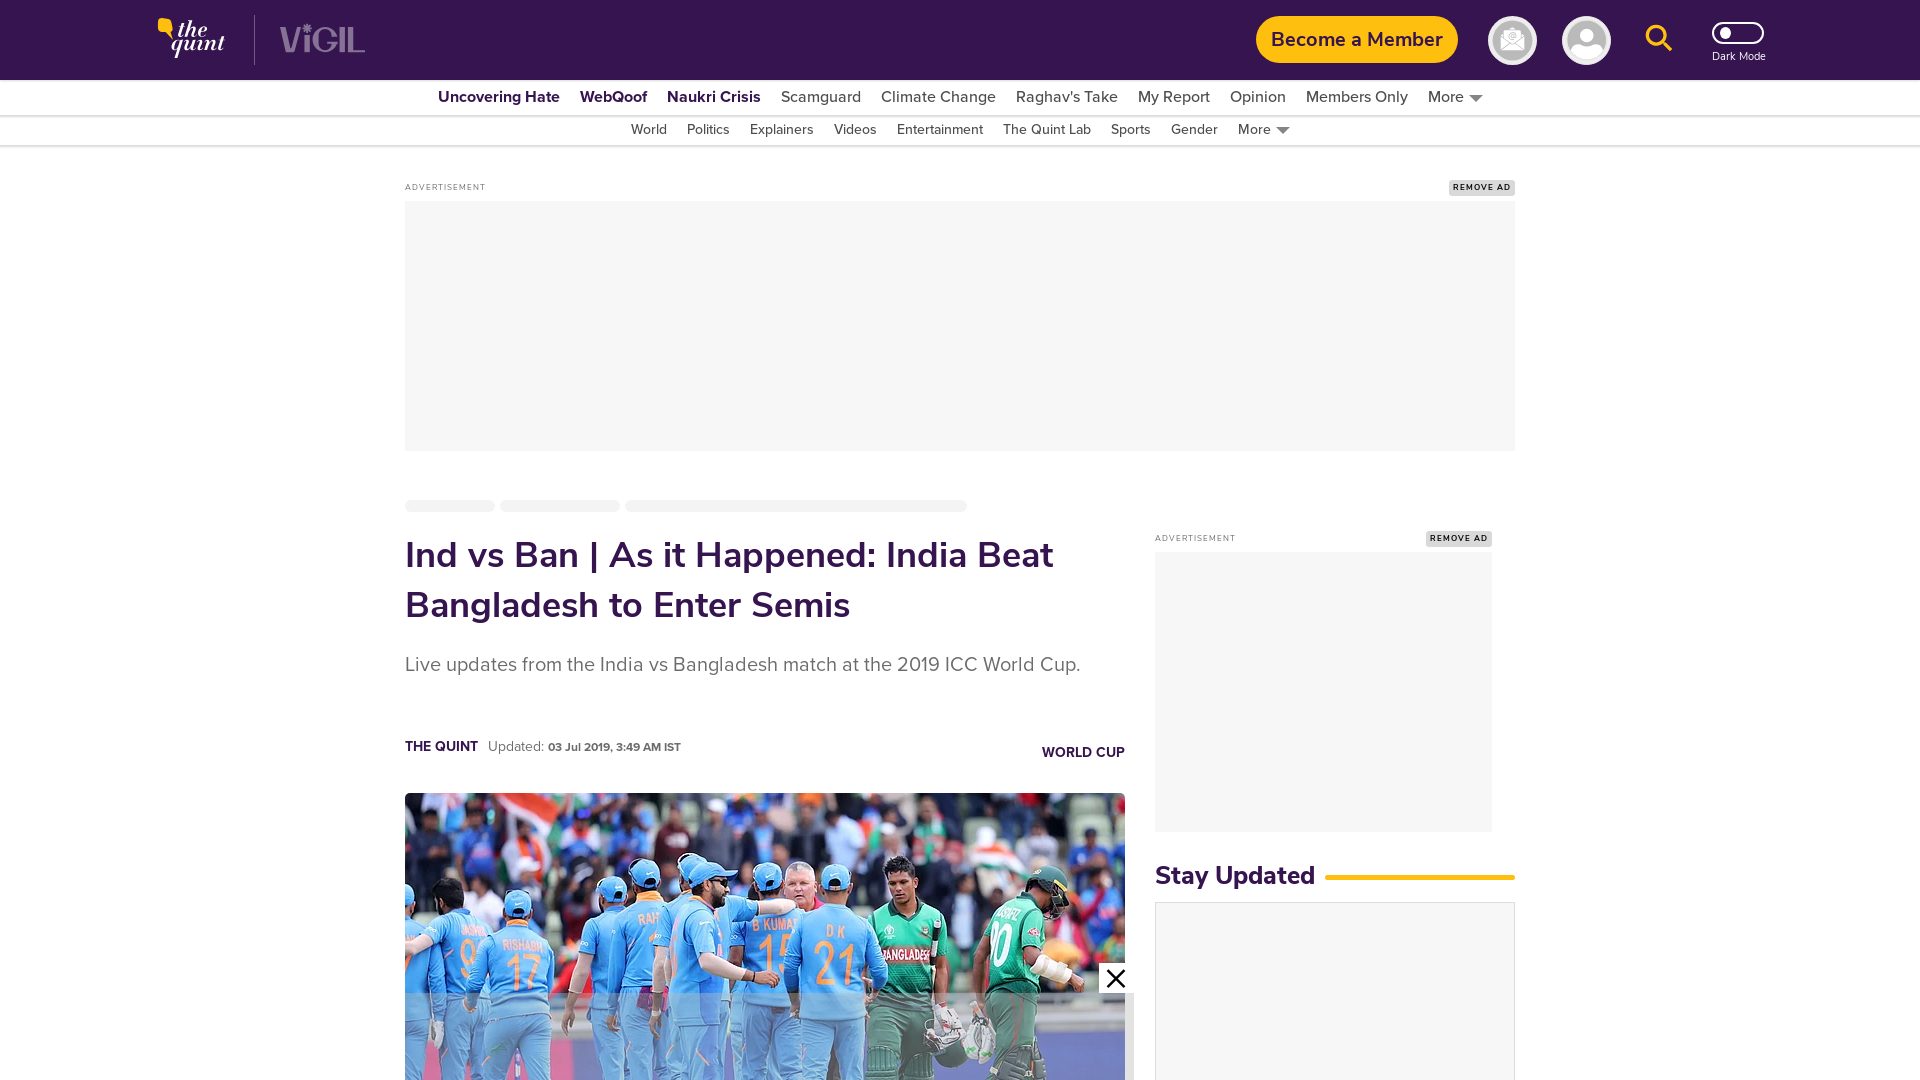